Tests an explicit wait scenario where the script waits for a price to change to $100, then clicks a book button, calculates a mathematical answer based on a displayed value, and submits the solution.

Starting URL: http://suninjuly.github.io/explicit_wait2.html

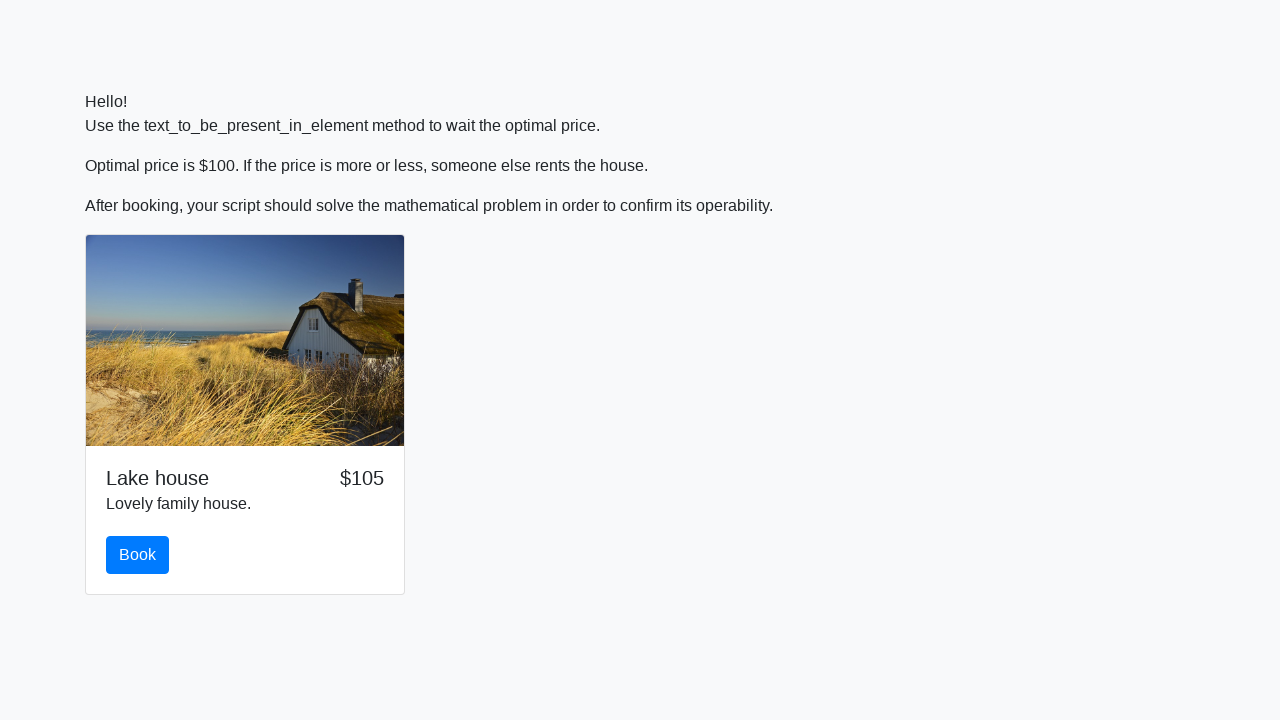

Waited for price to change to $100
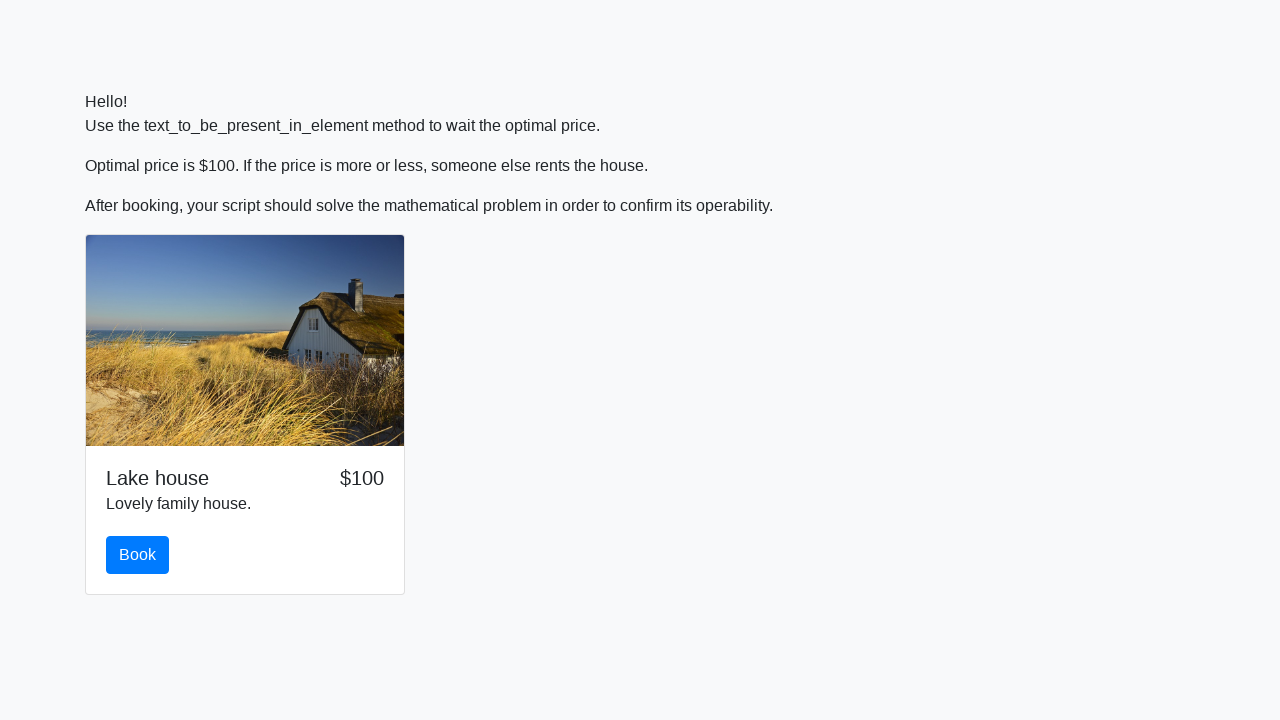

Clicked the book button at (138, 555) on #book
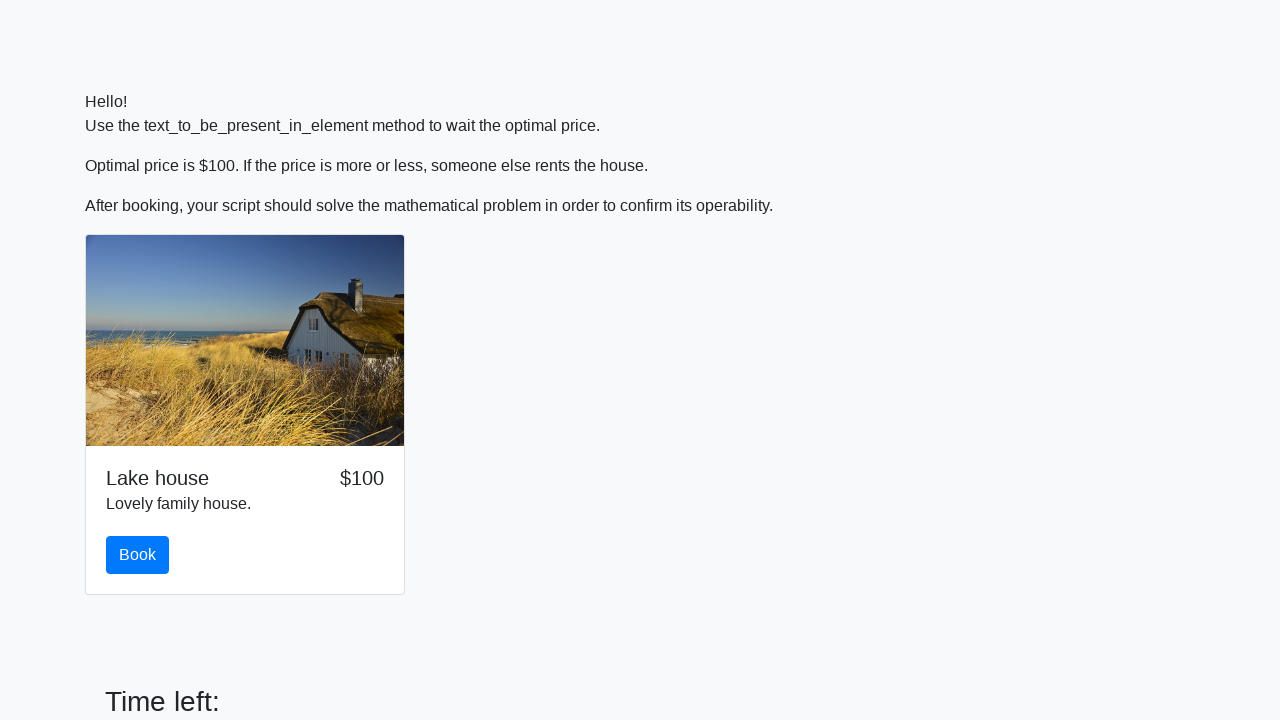

Retrieved input value: 574
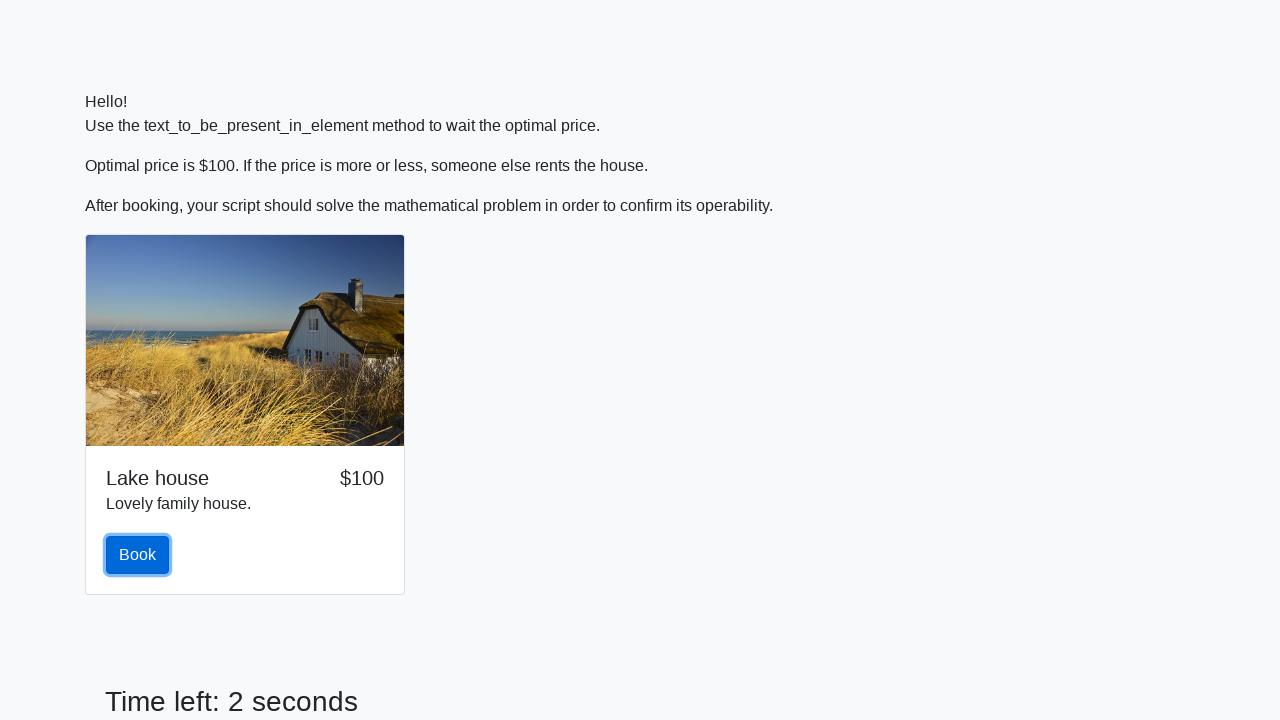

Calculated mathematical answer: 2.2496858051146016
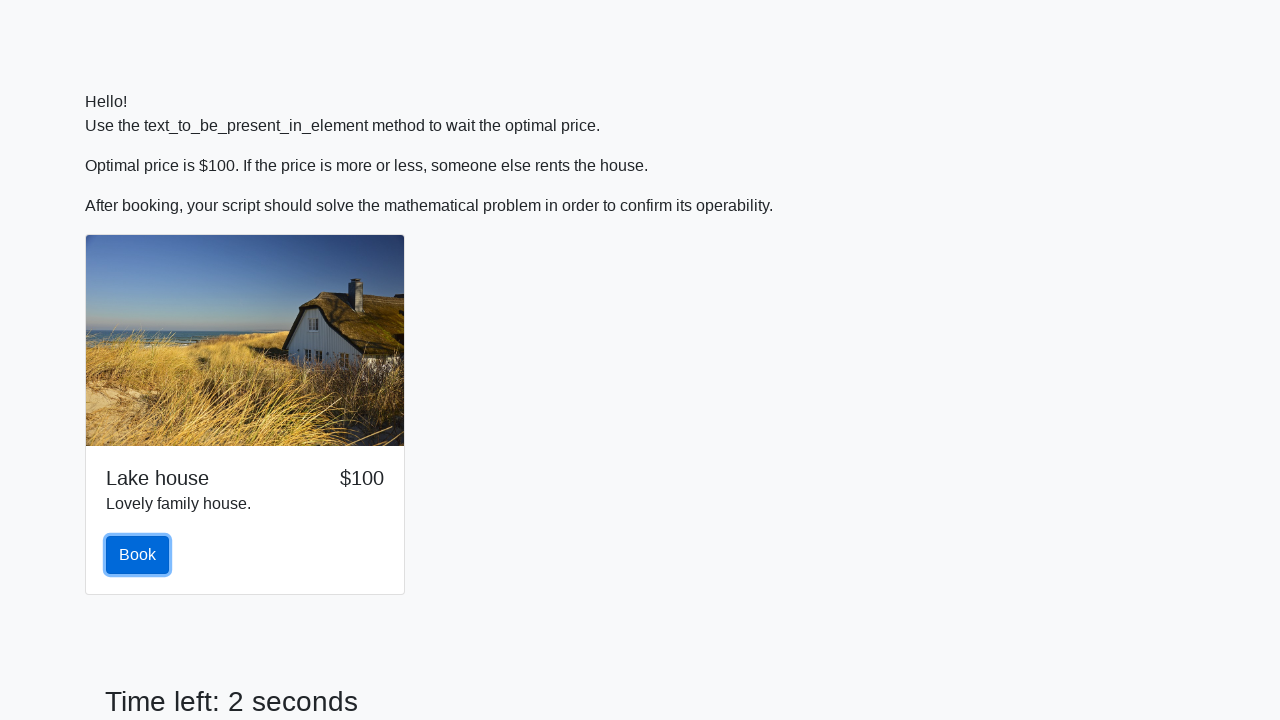

Filled answer field with calculated value on #answer
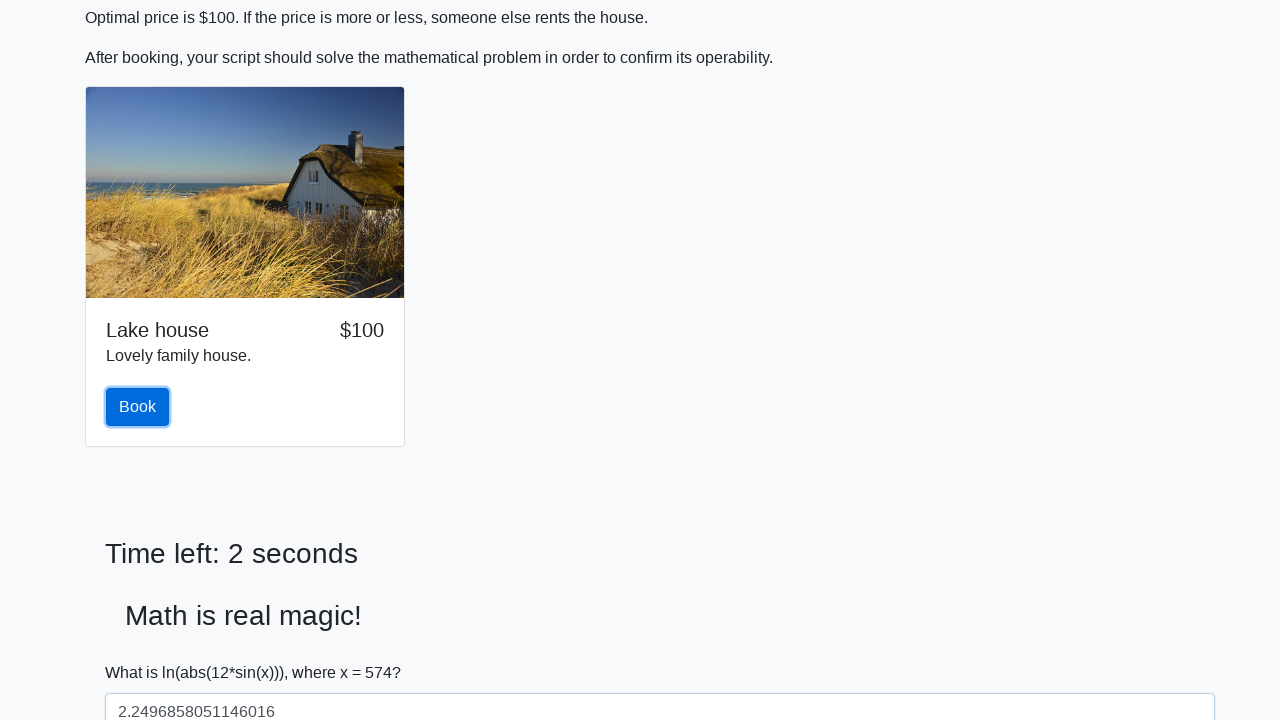

Clicked the solve button to submit solution at (143, 651) on #solve
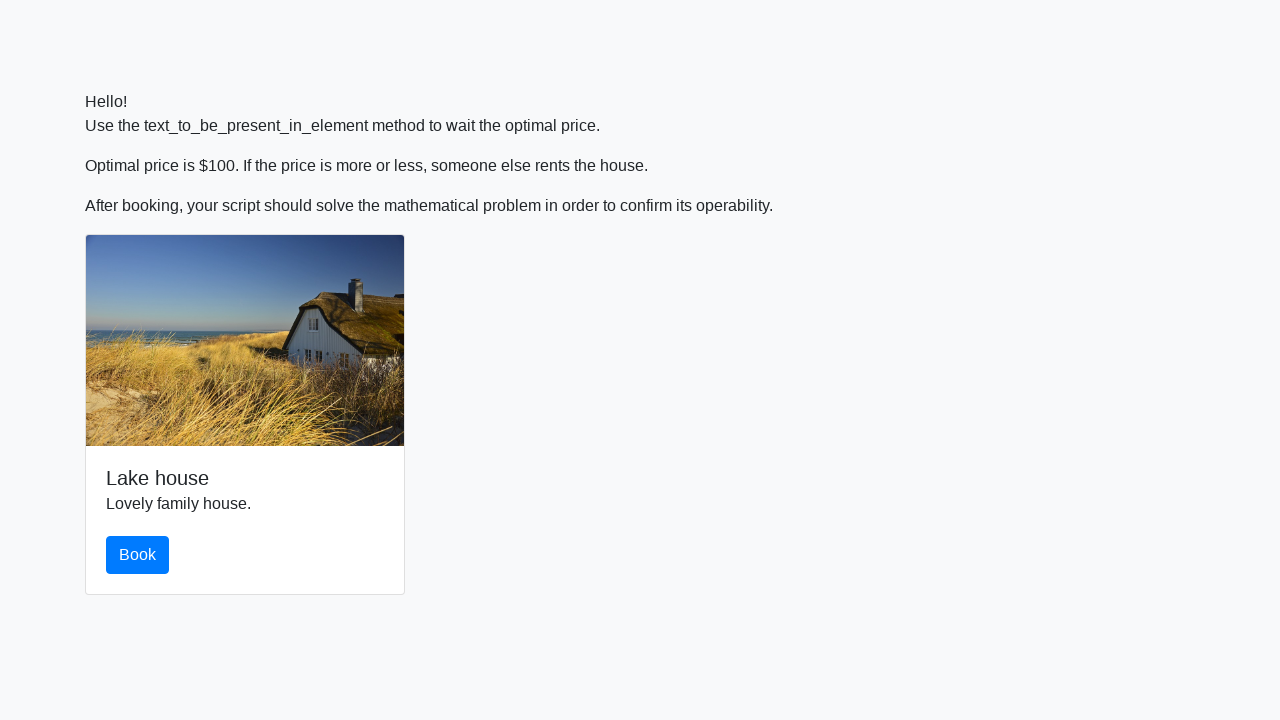

Waited for result to be processed
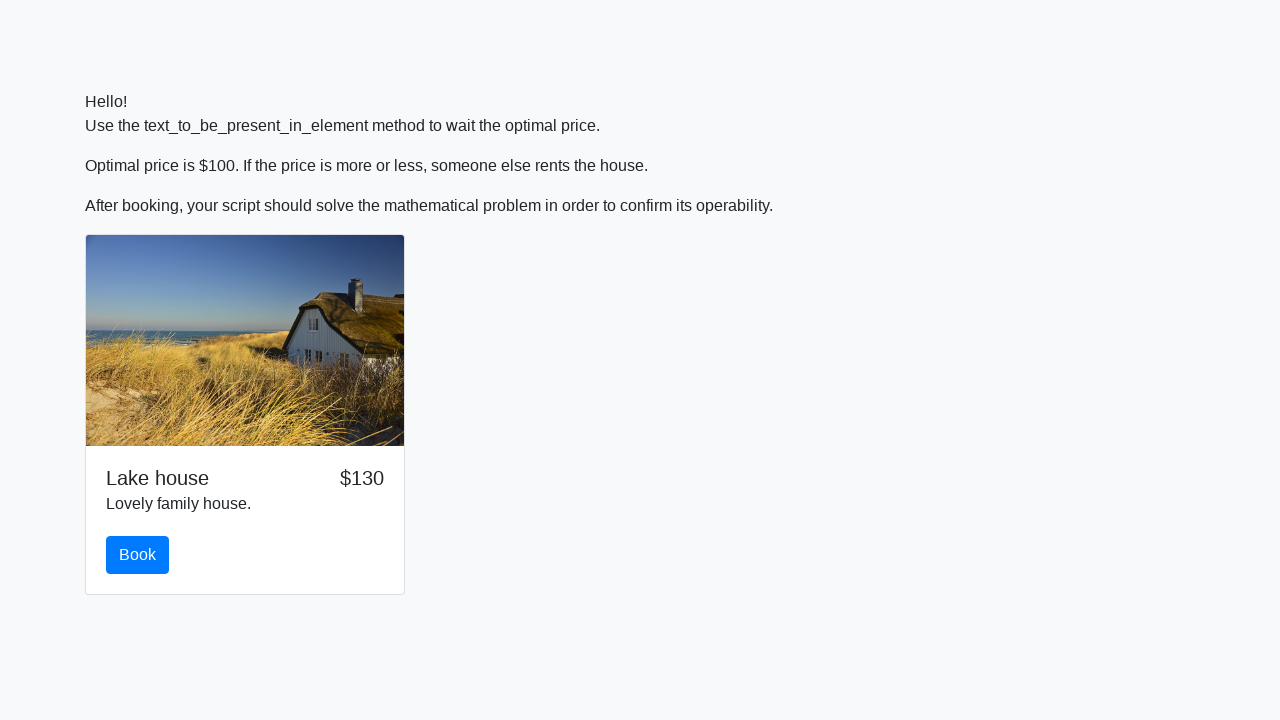

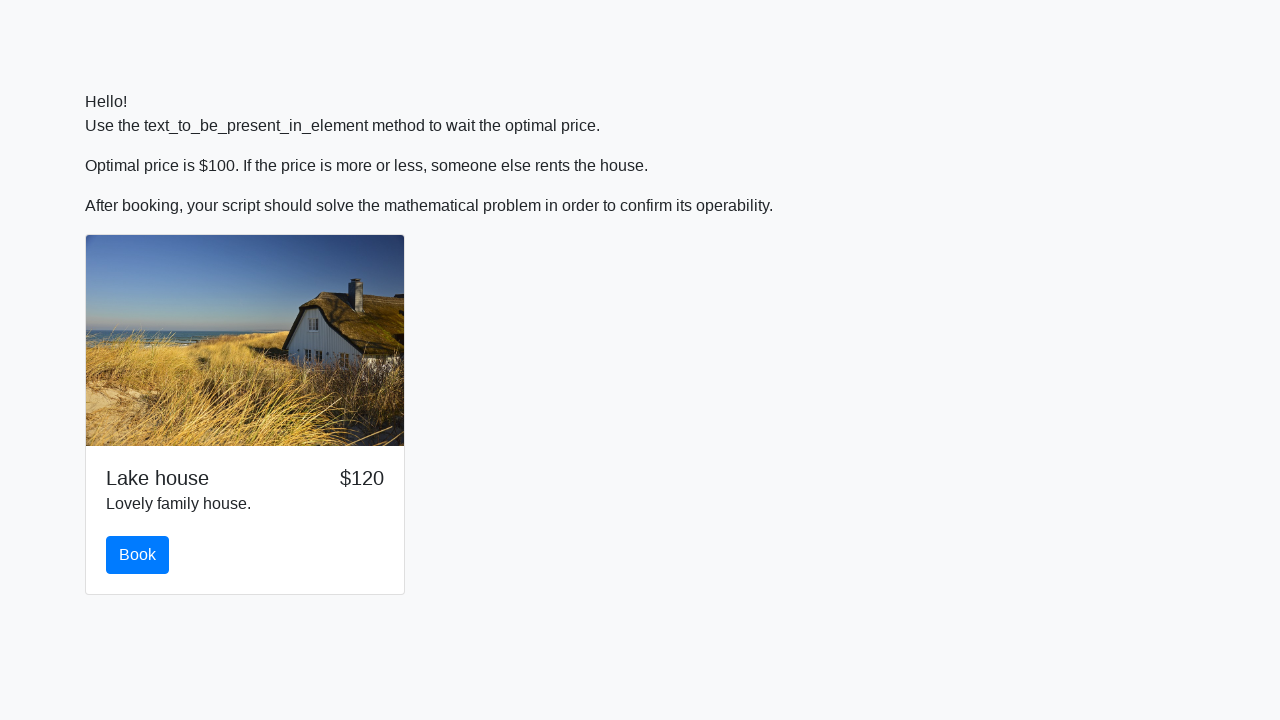